Verifies that the carousel on the homepage has more than 2 elements by counting the carousel items.

Starting URL: https://telemart.ua/ua/

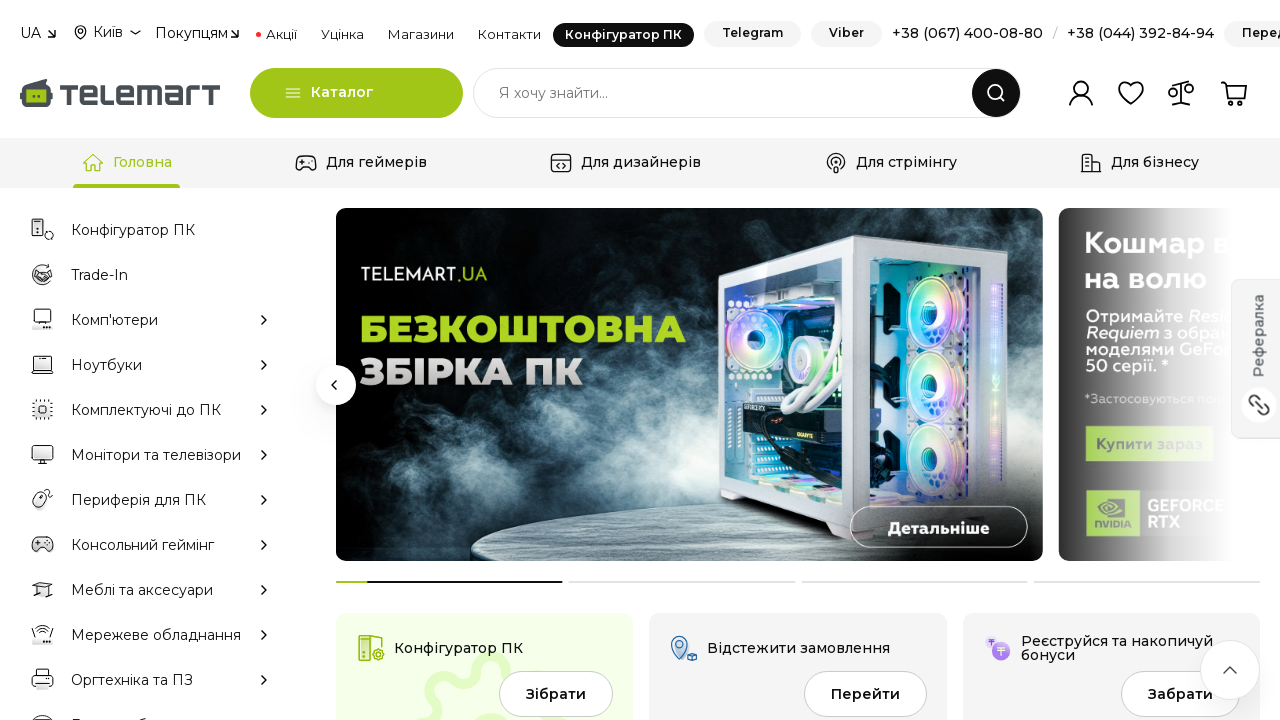

Located carousel items using swiper-wrapper selector
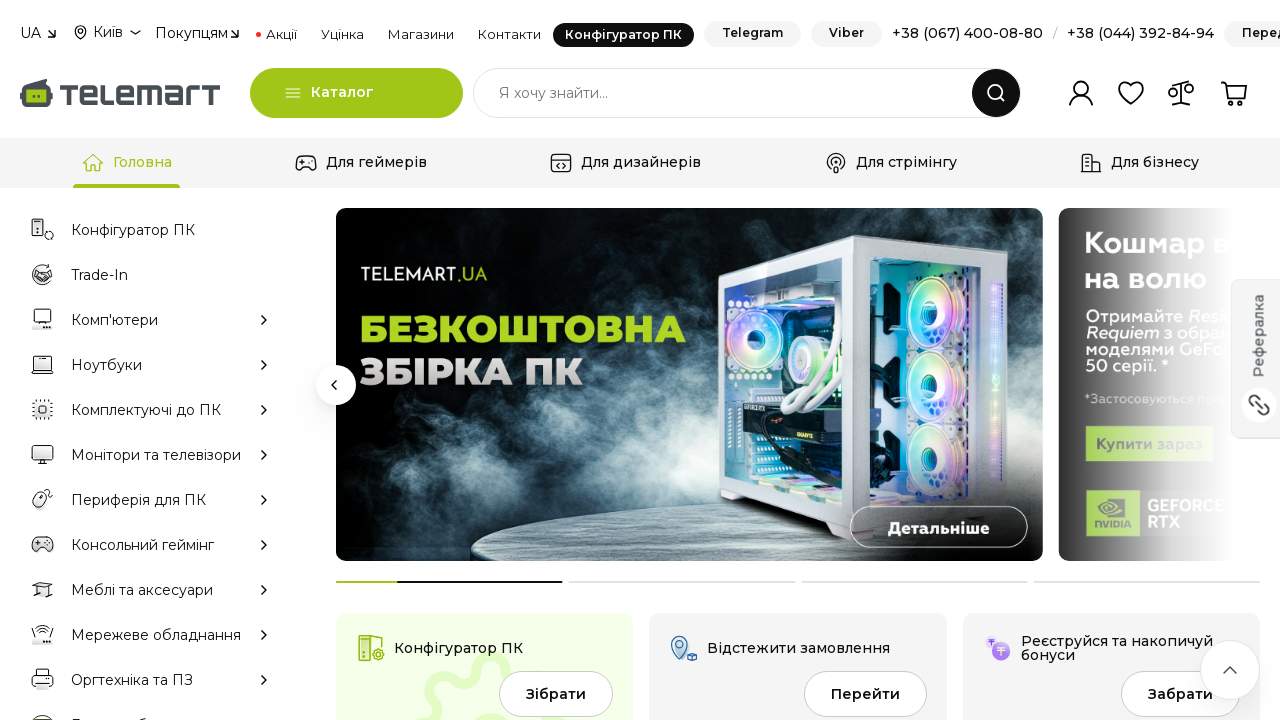

Counted carousel items: 12 items found
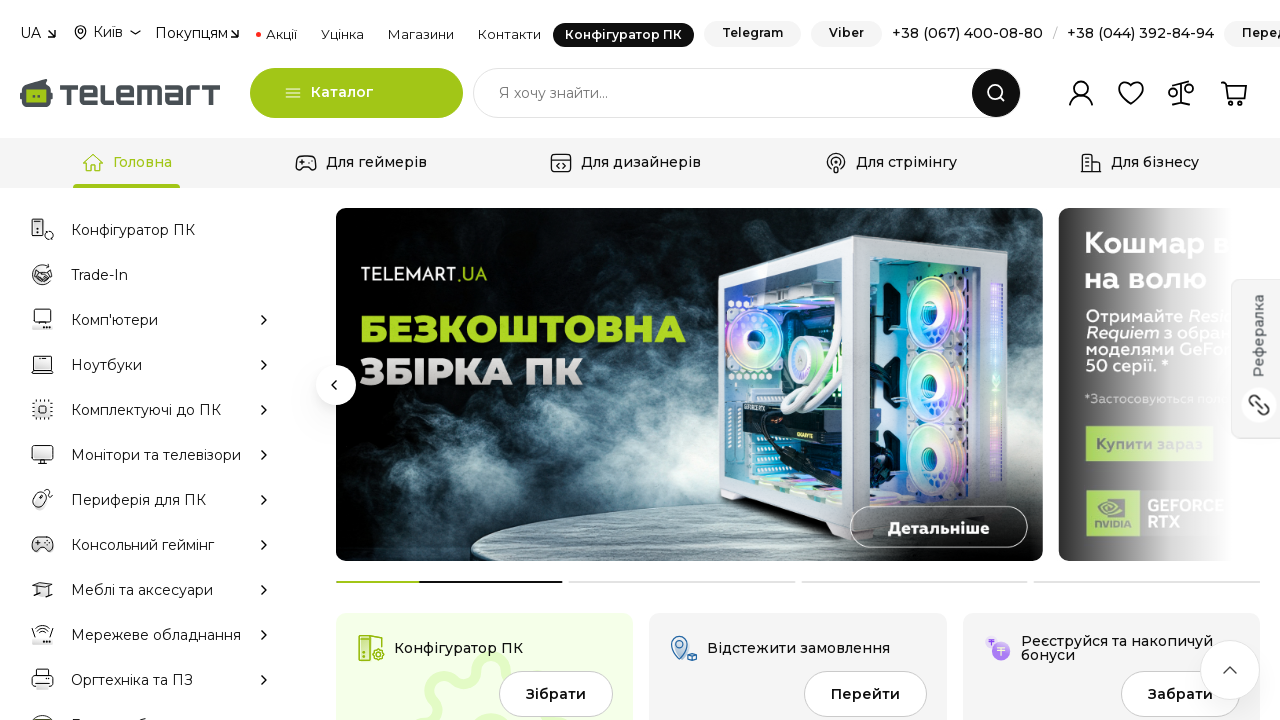

Verified carousel has more than 2 elements (count: 12)
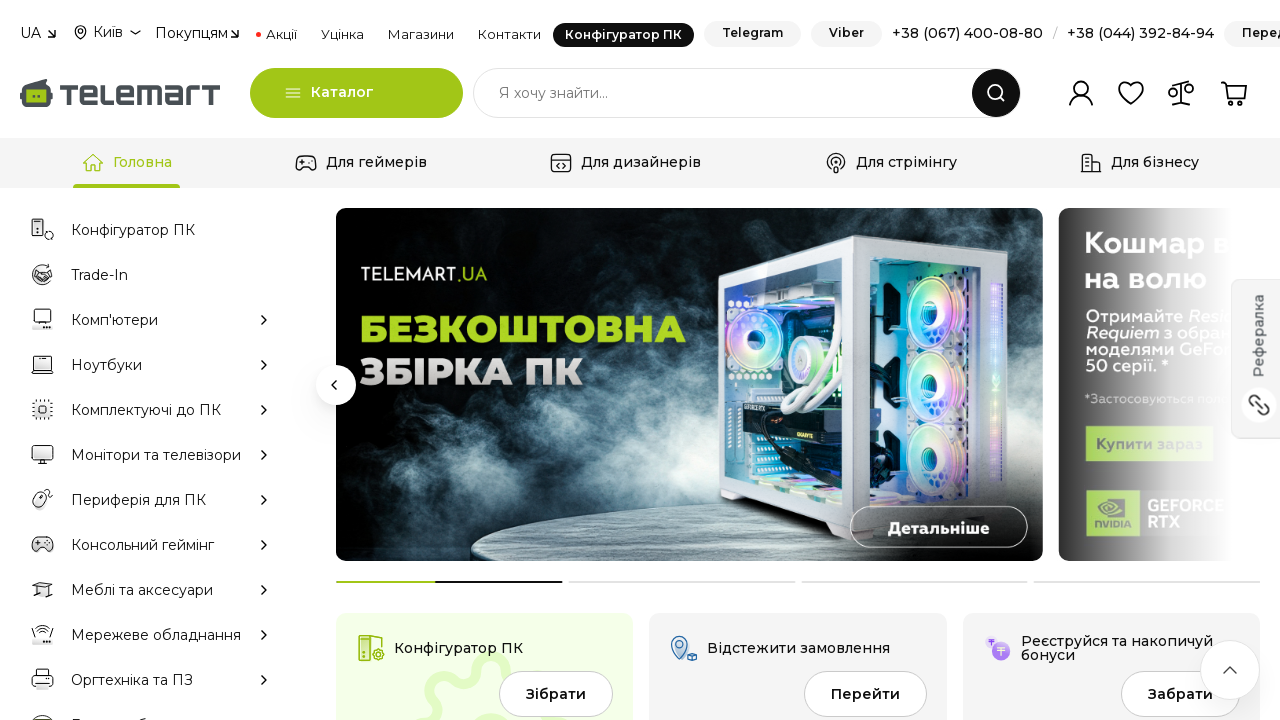

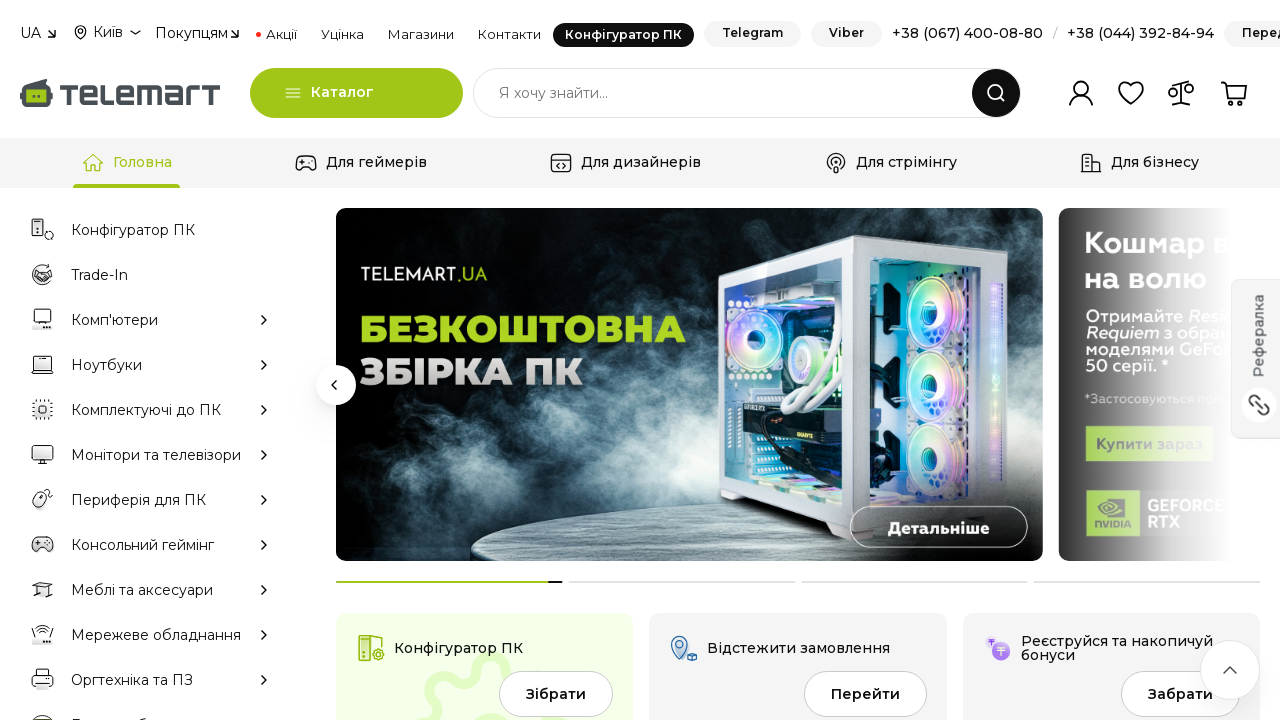